Tests that Clear completed button is hidden when no items are completed

Starting URL: https://demo.playwright.dev/todomvc

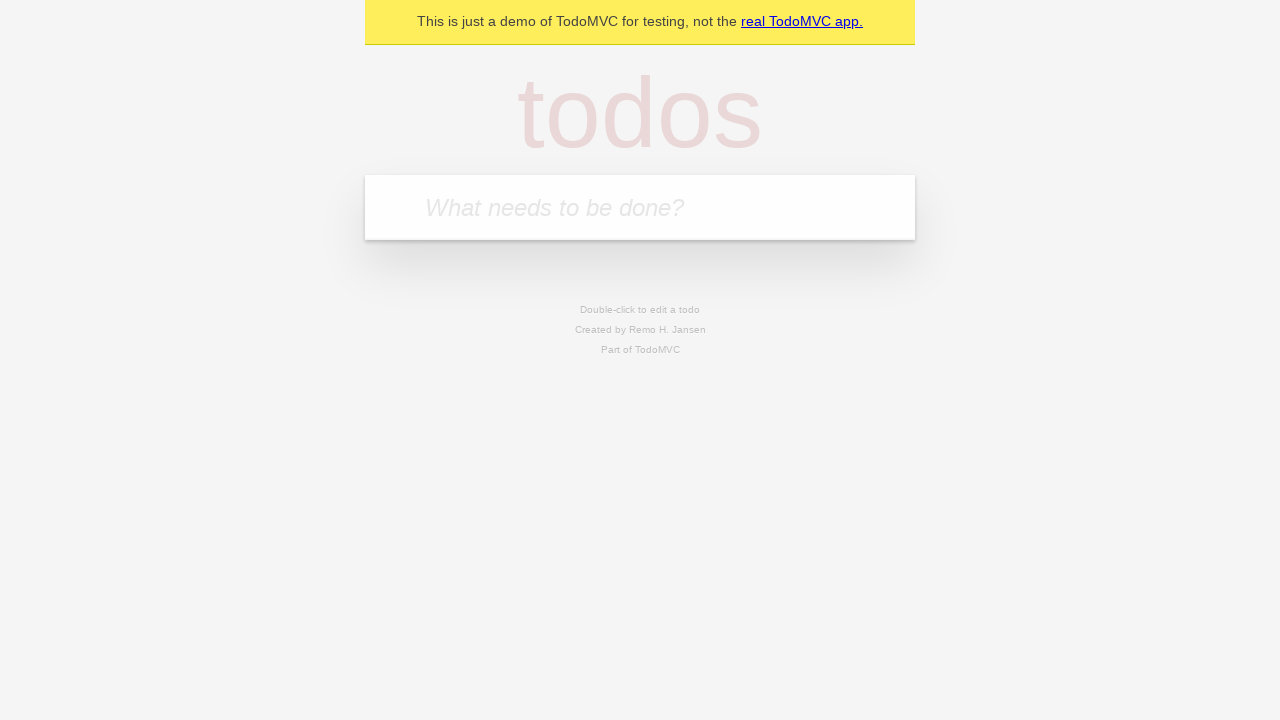

Filled todo input with 'feed the cat' on internal:attr=[placeholder="What needs to be done?"i]
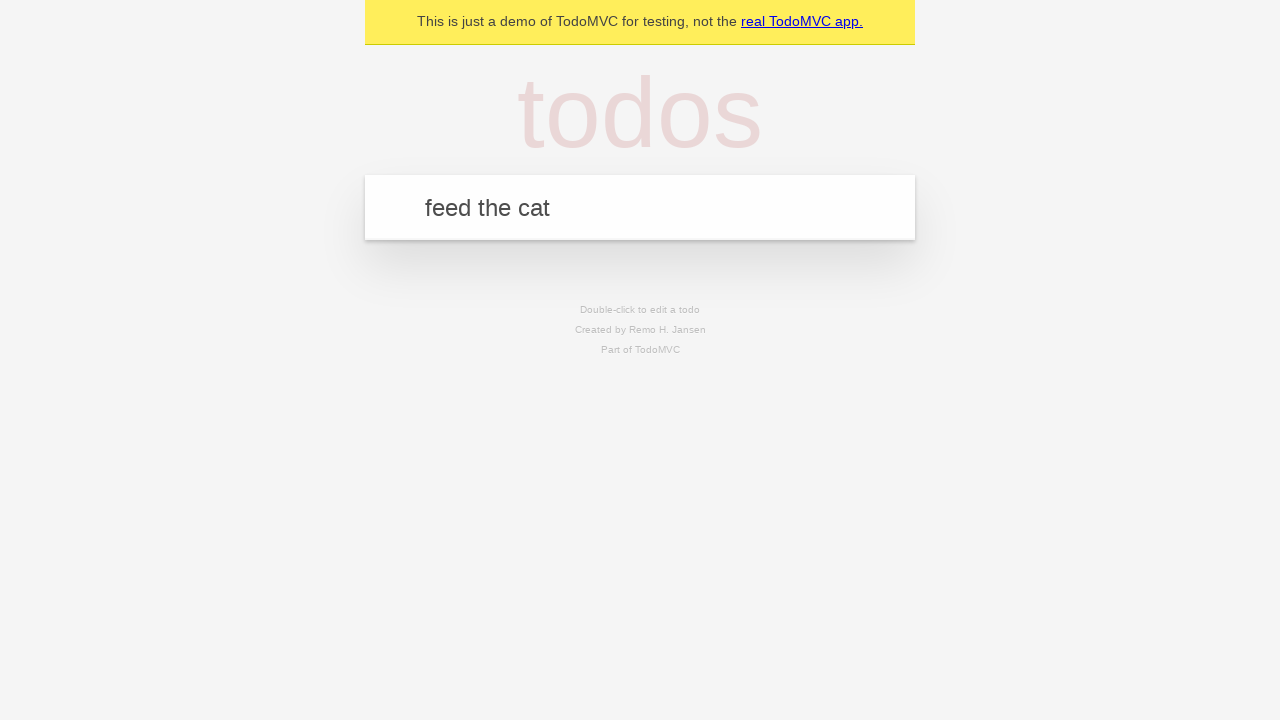

Pressed Enter to create first todo on internal:attr=[placeholder="What needs to be done?"i]
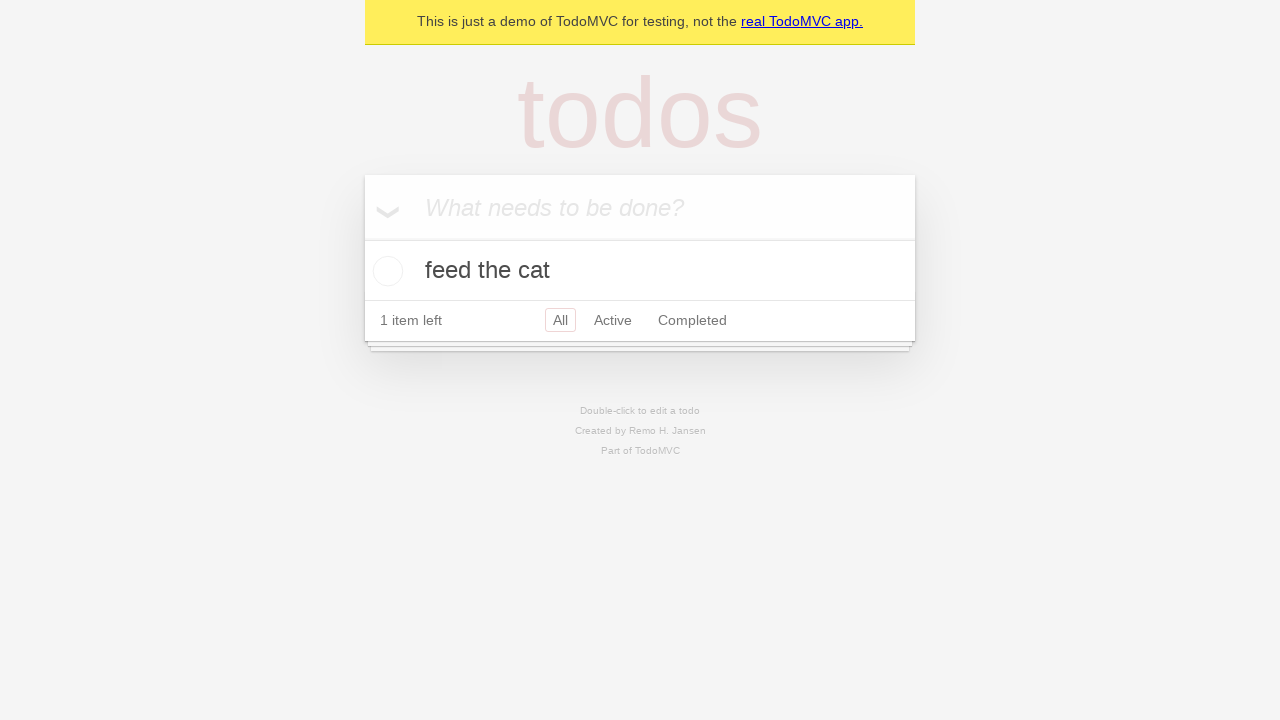

Filled todo input with 'book a doctors appointment' on internal:attr=[placeholder="What needs to be done?"i]
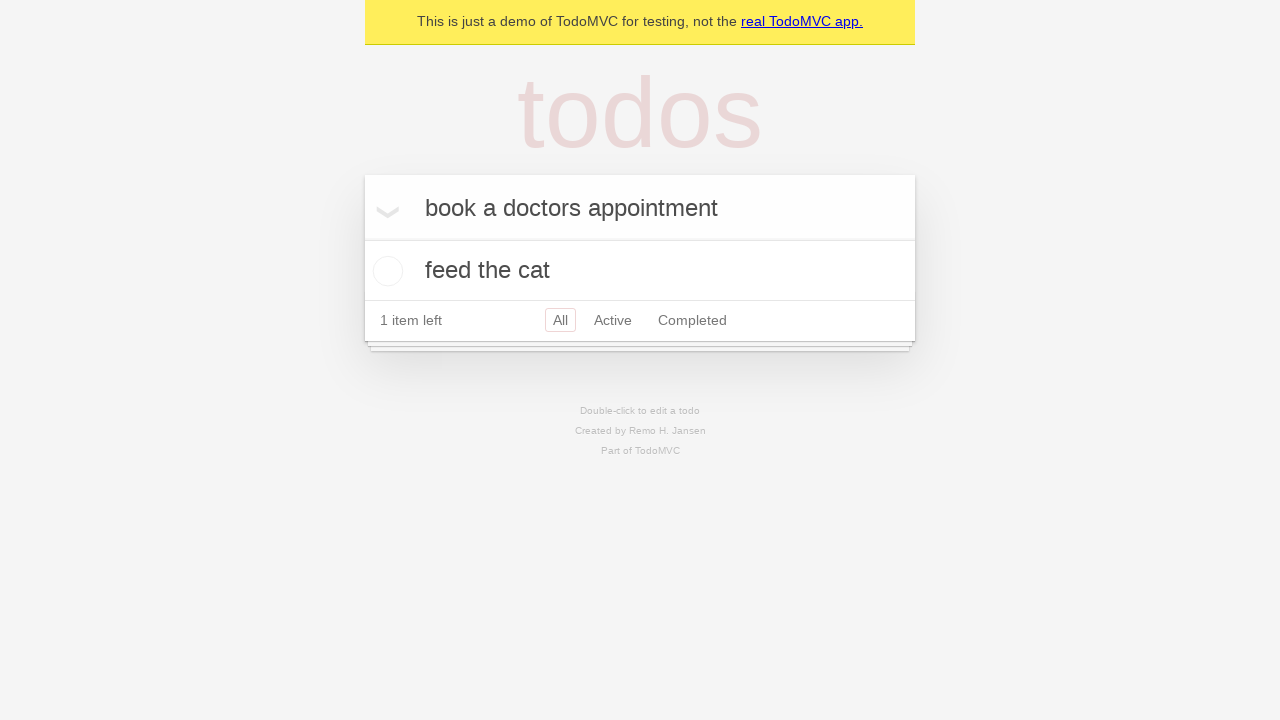

Pressed Enter to create second todo on internal:attr=[placeholder="What needs to be done?"i]
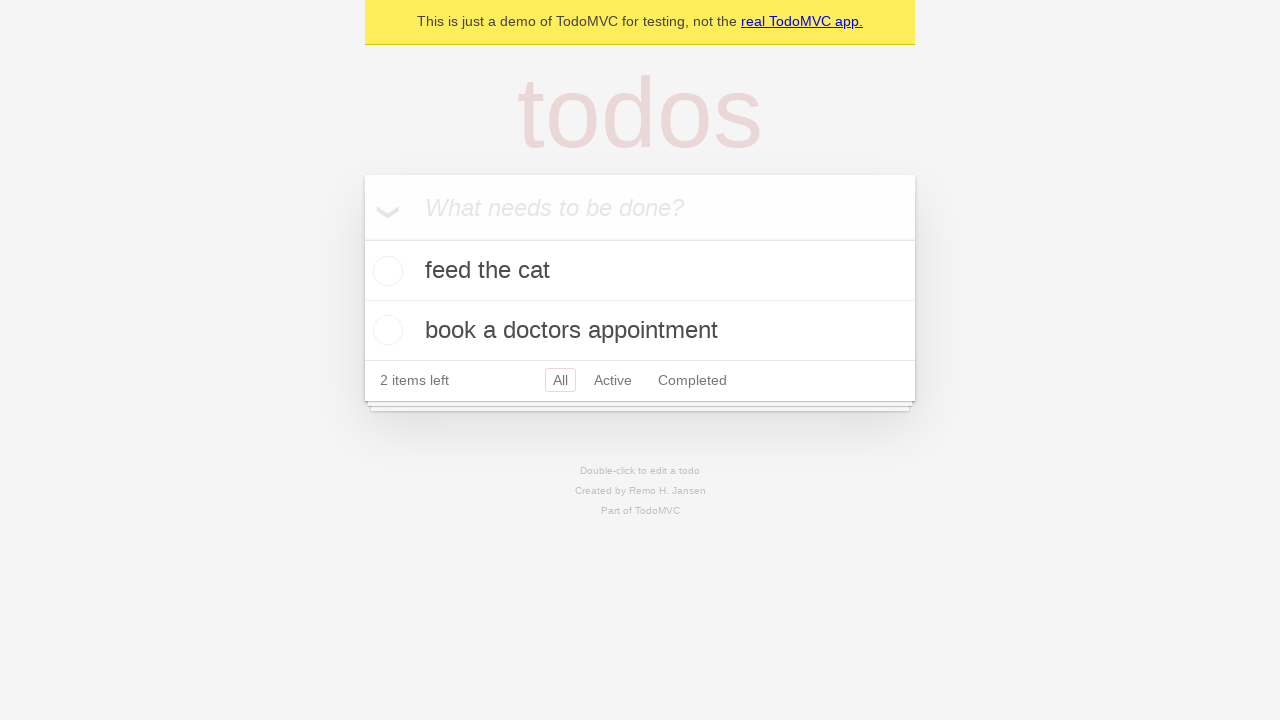

Filled todo input with 'buy groceries' on internal:attr=[placeholder="What needs to be done?"i]
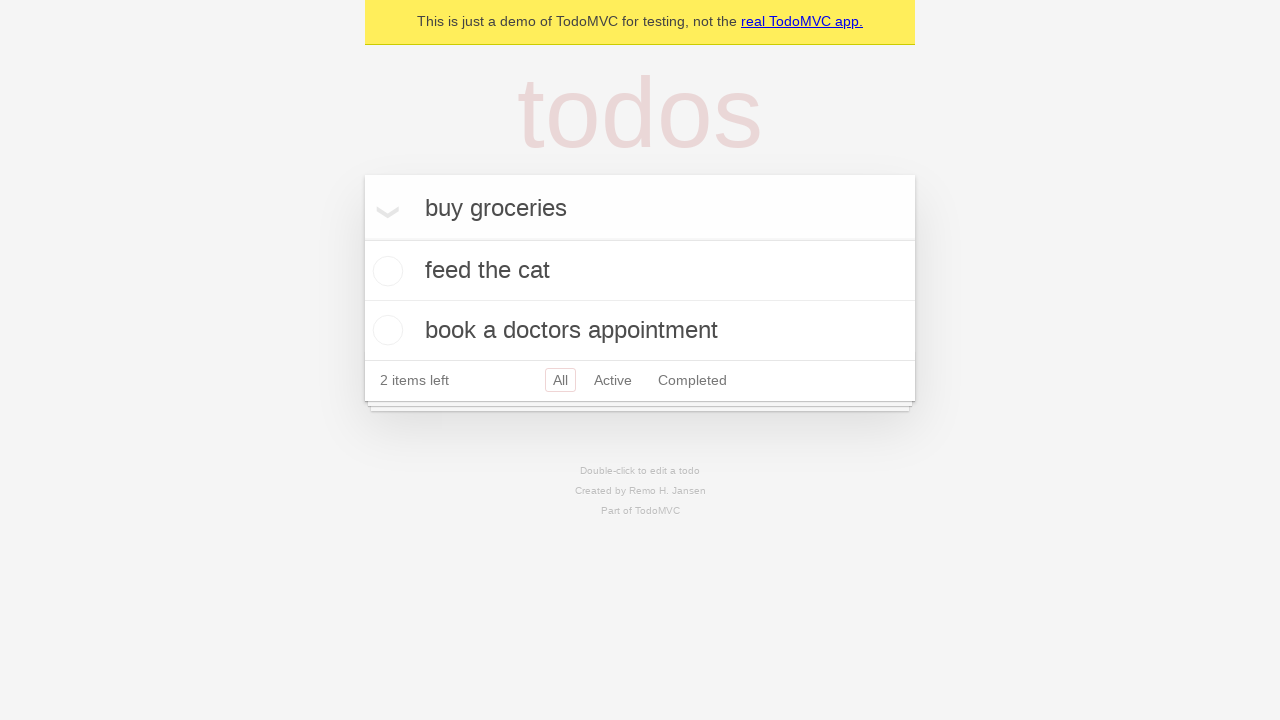

Pressed Enter to create third todo on internal:attr=[placeholder="What needs to be done?"i]
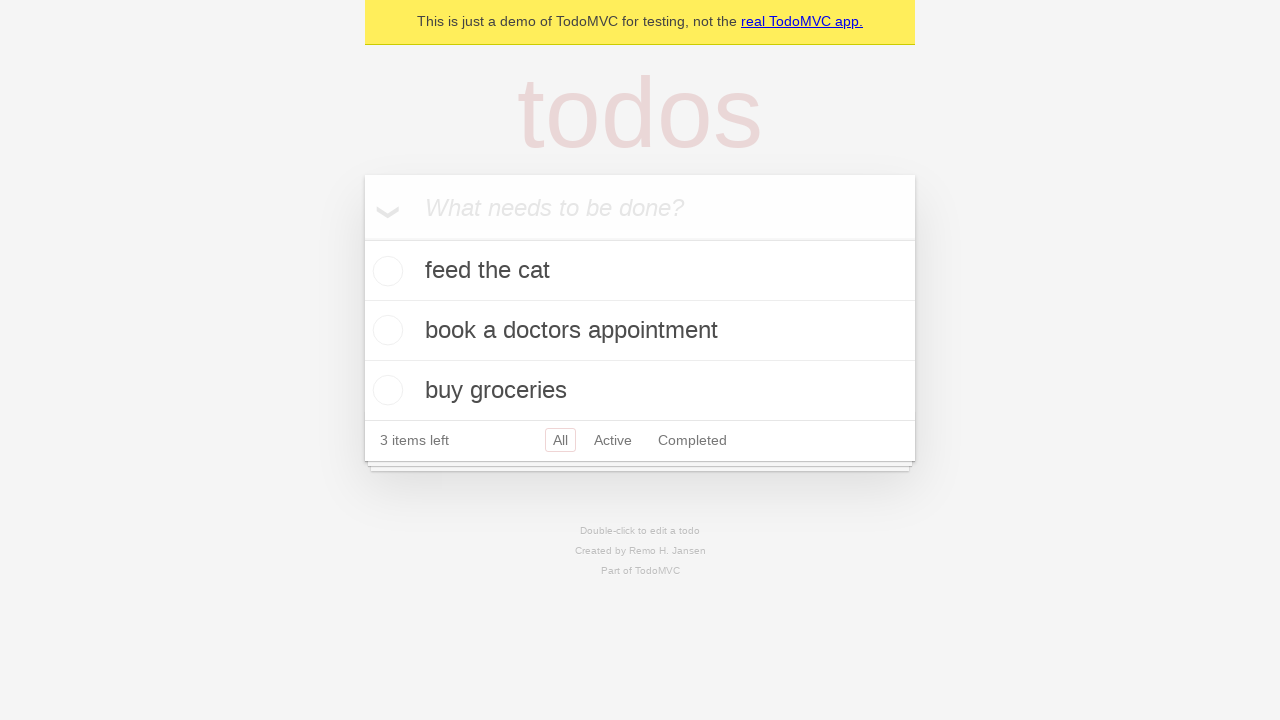

Checked first todo as completed at (385, 271) on .todo-list li .toggle >> nth=0
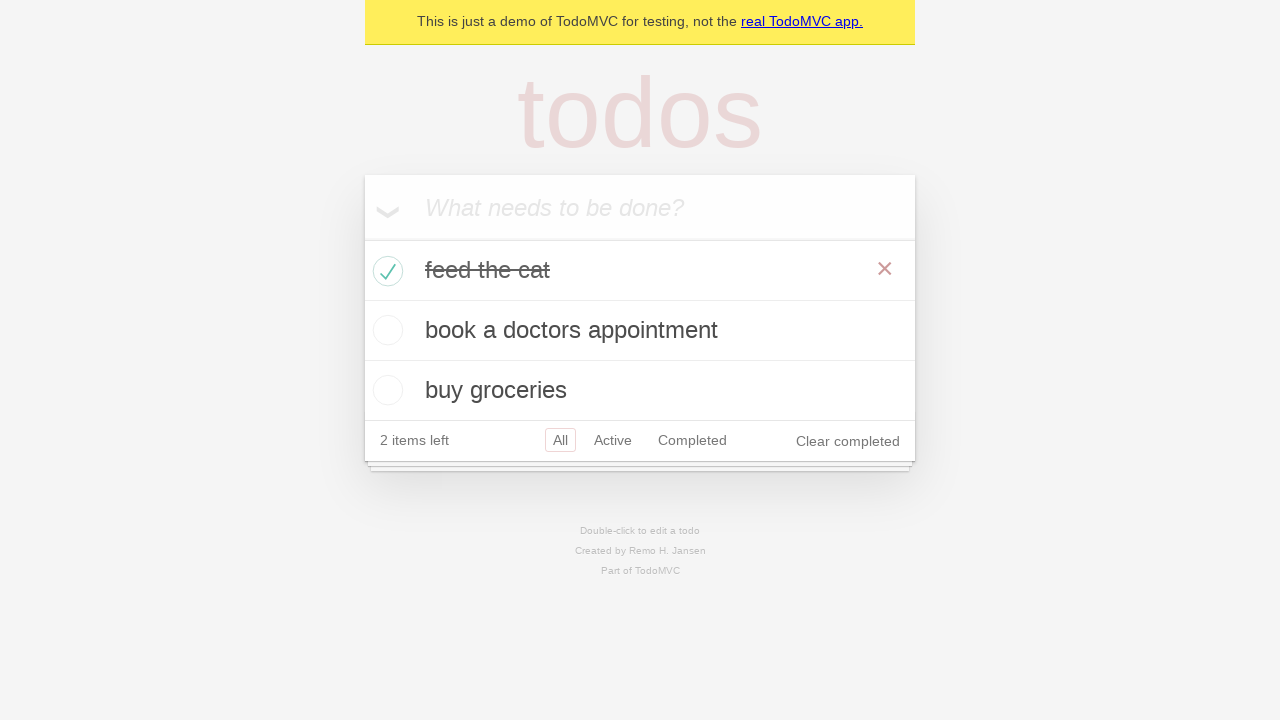

Clicked 'Clear completed' button to remove completed todo at (848, 441) on internal:role=button[name="Clear completed"i]
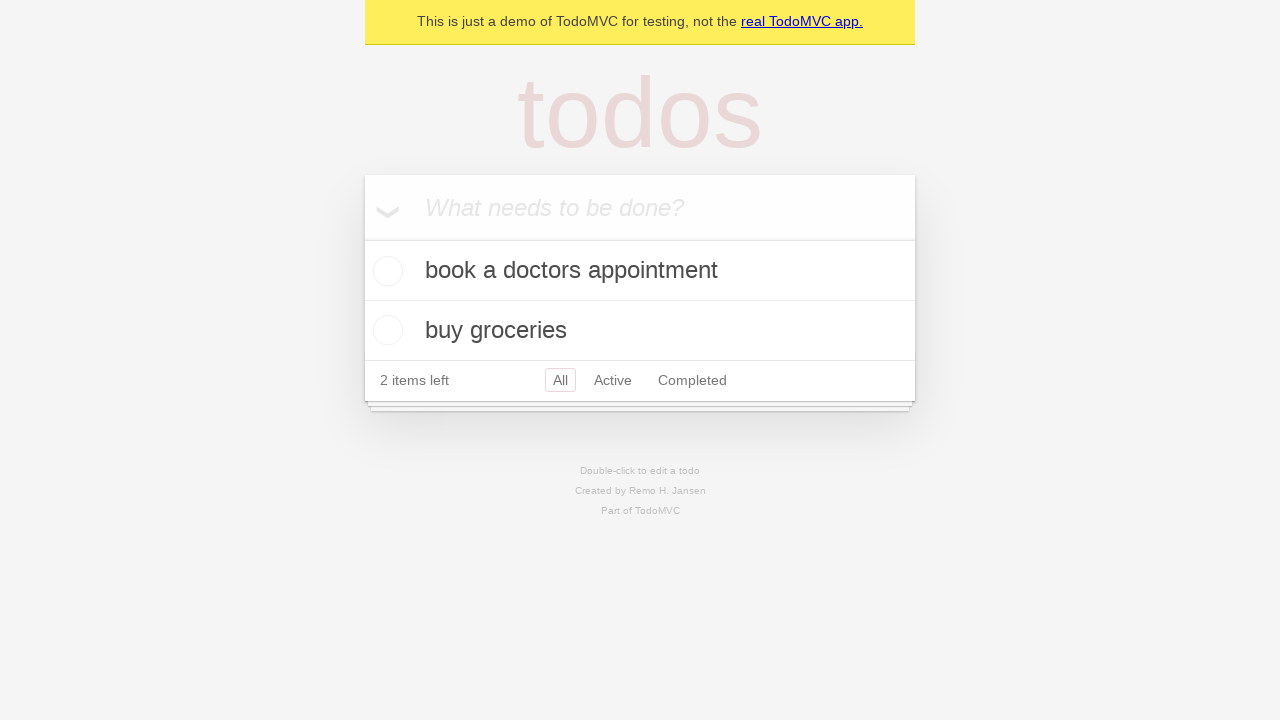

Waited 500ms for UI to update after clearing completed items
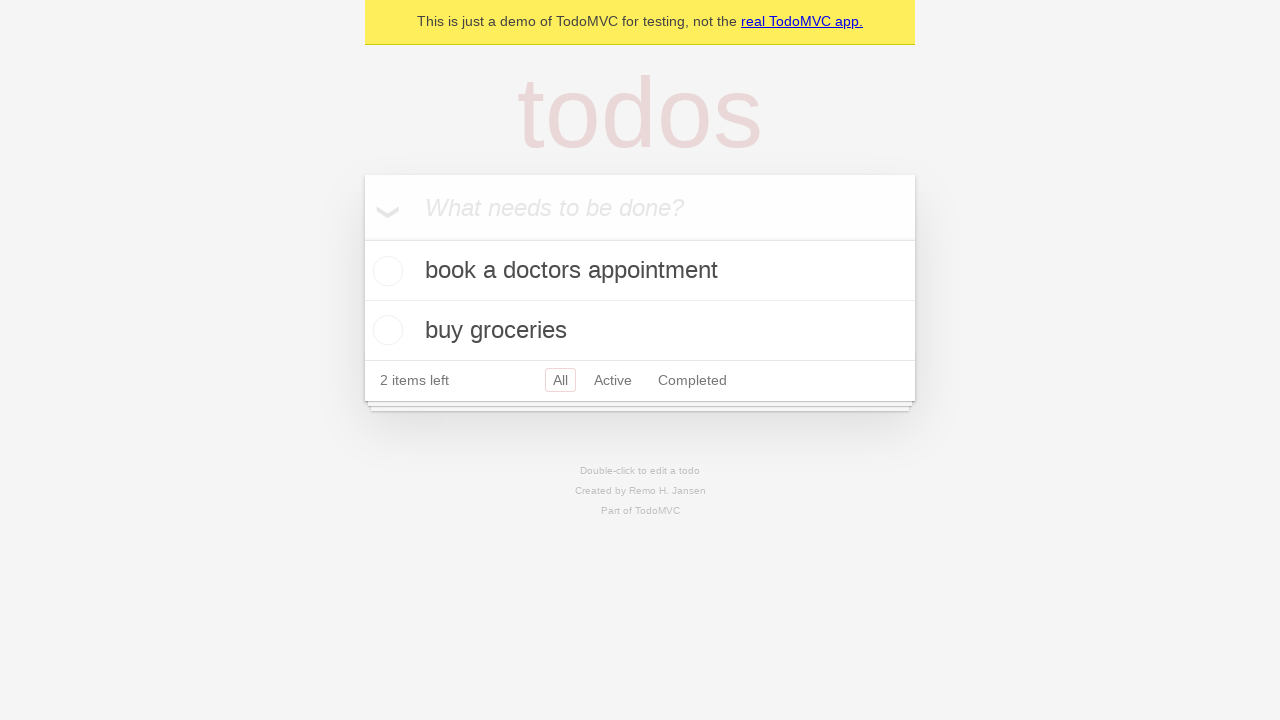

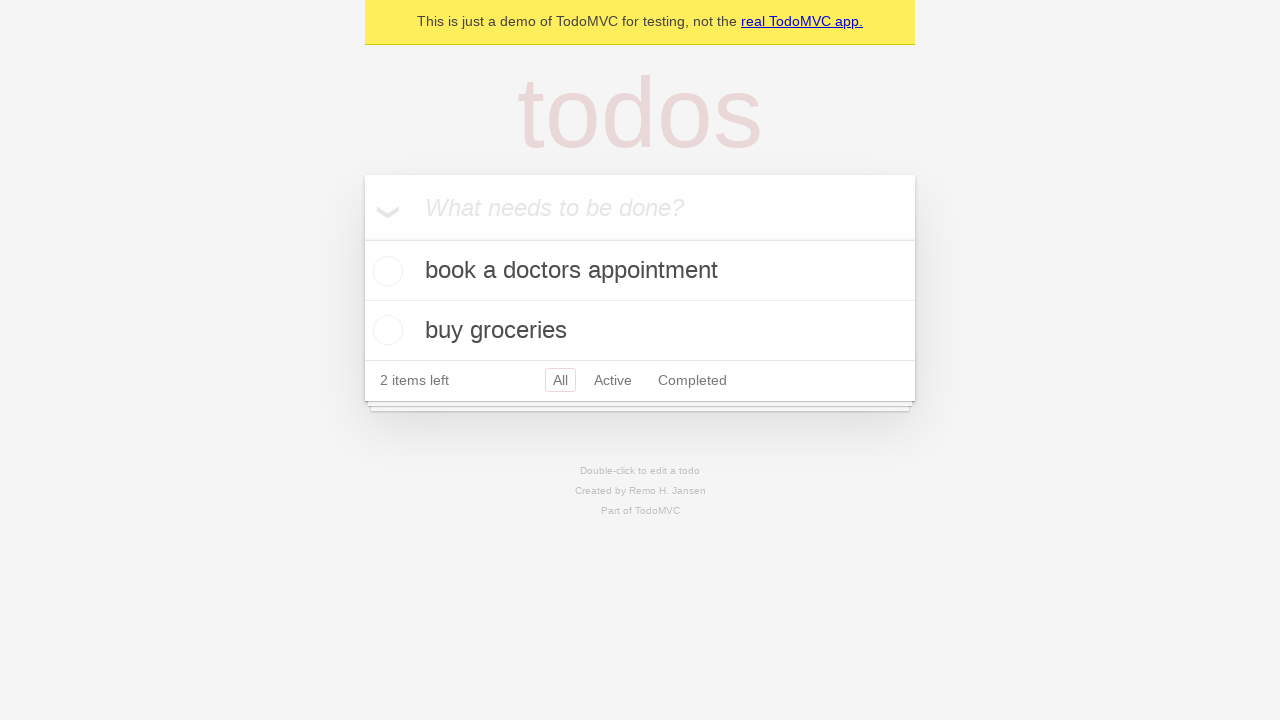